Tests scrolling functionality on a high/tall webpage by scrolling down until a submit button becomes visible in the viewport.

Starting URL: https://seleniumui.moderntester.pl/high-site.php

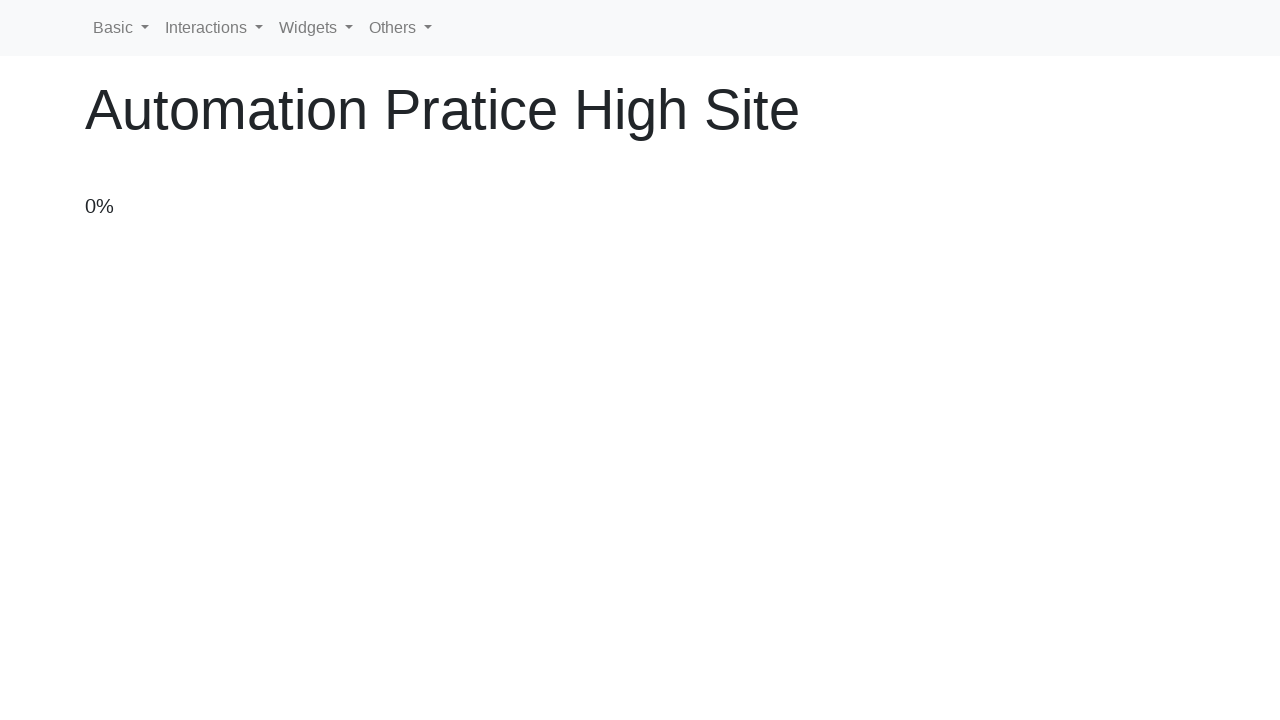

Located the submit button element on the high site page
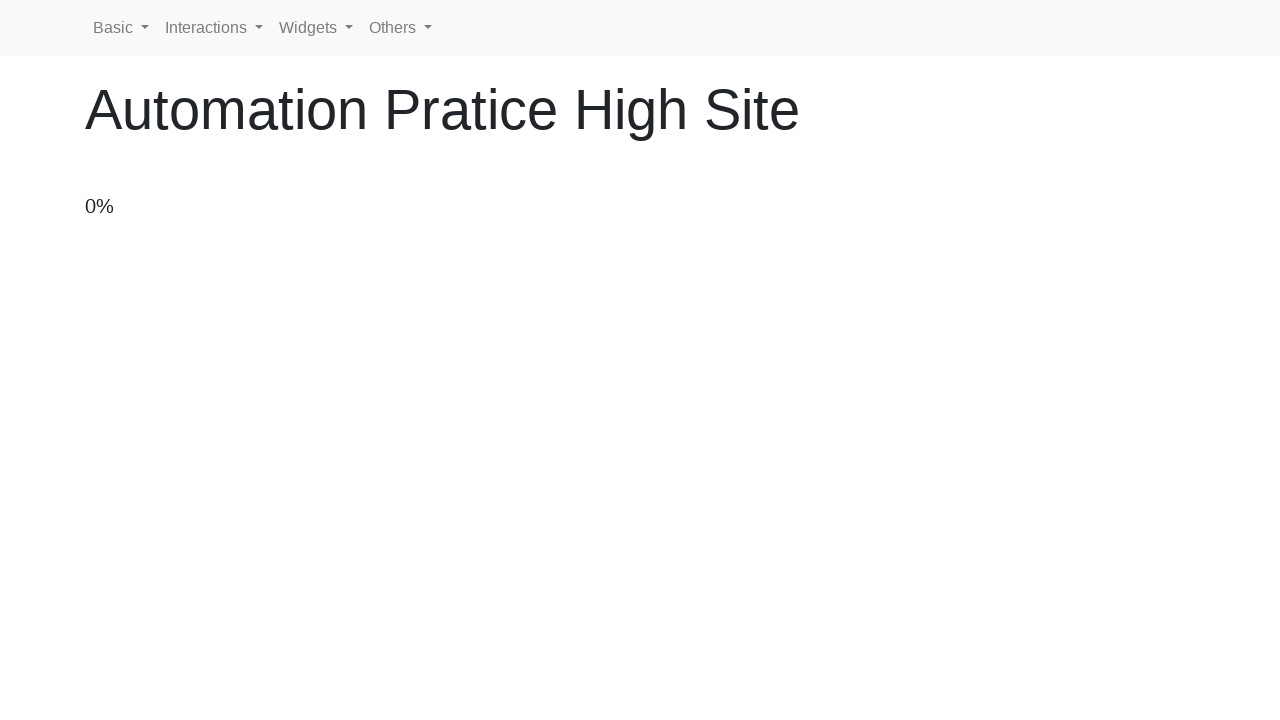

Scrolled down until the submit button became visible in the viewport
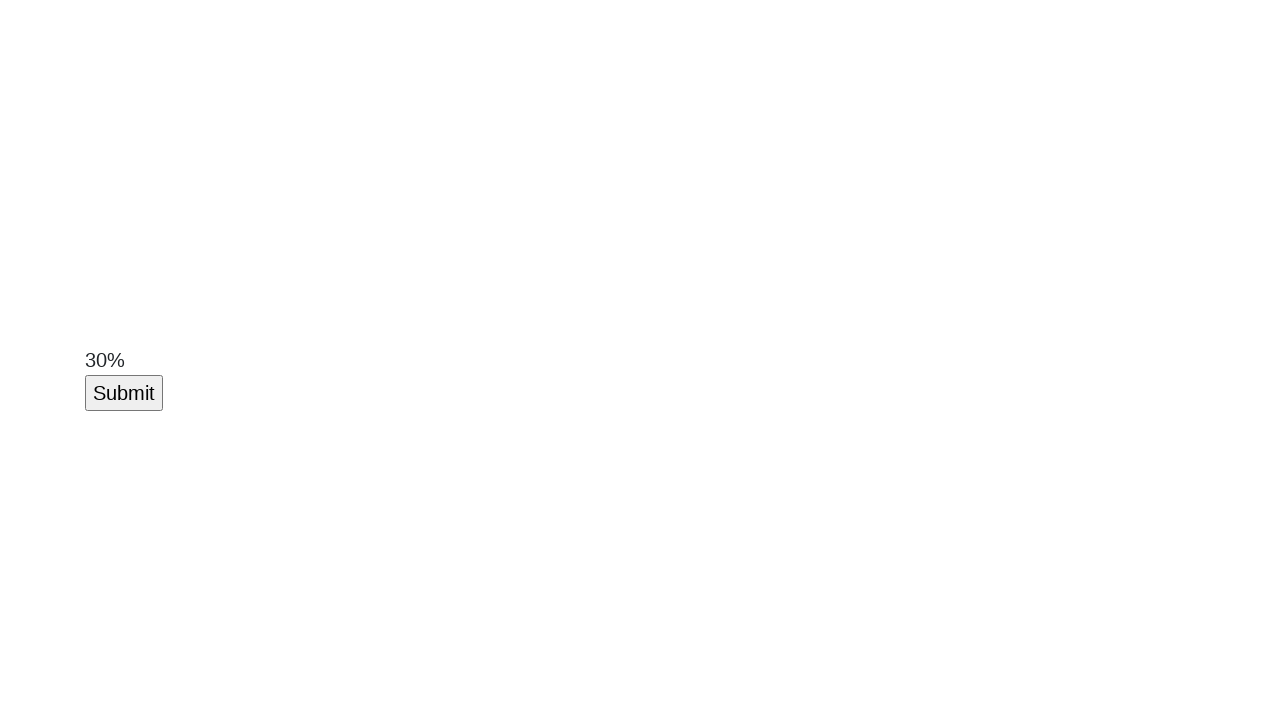

Verified the submit button is now visible
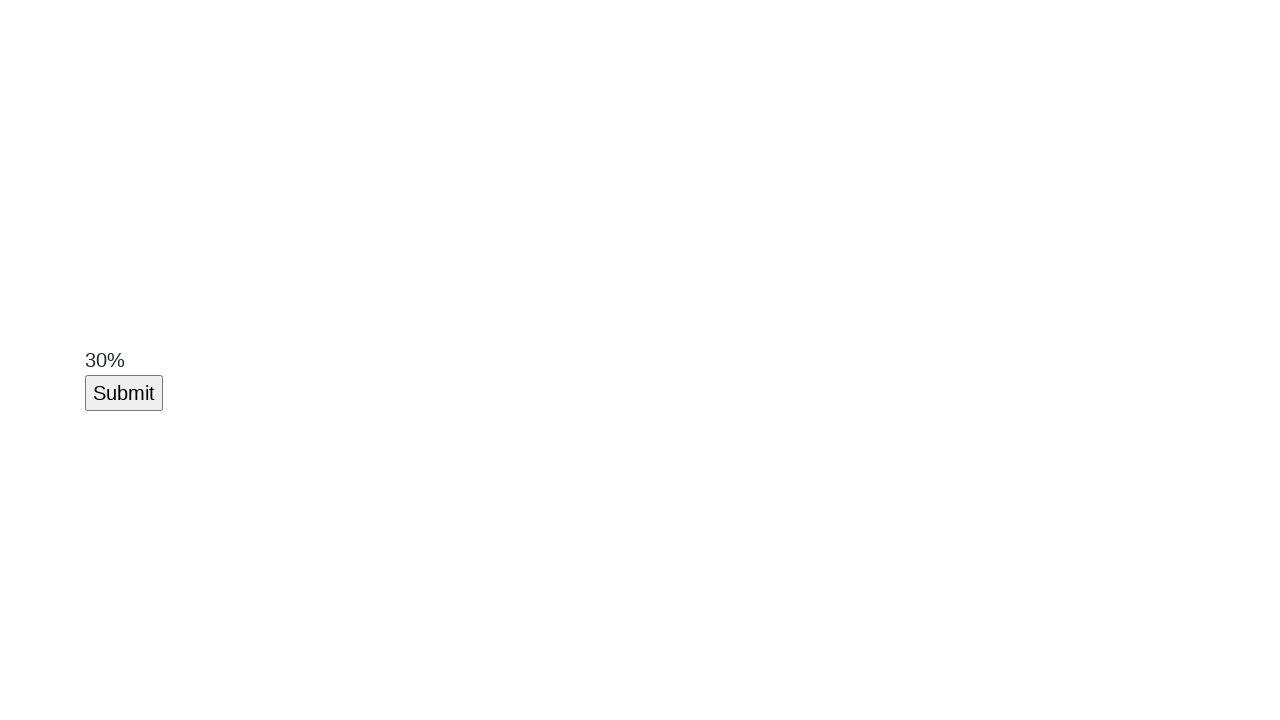

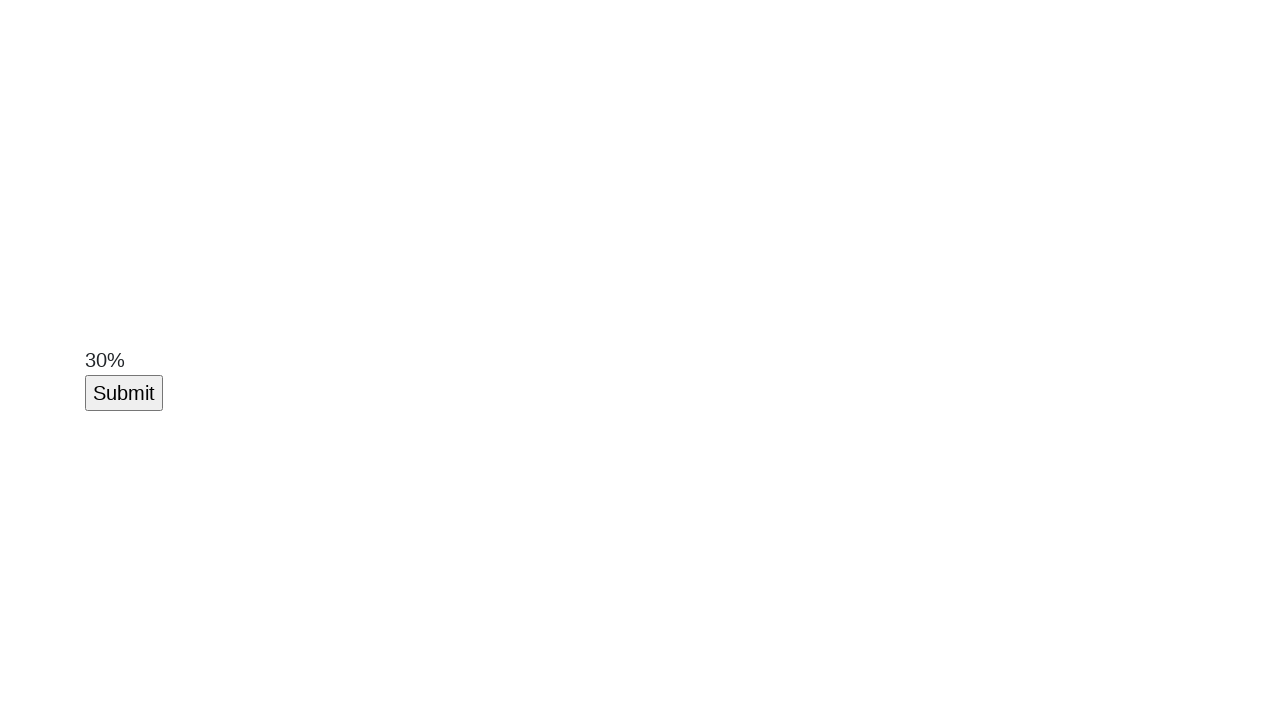